Tests registration form validation with password that is too short (less than 6 characters)

Starting URL: https://alada.vn/tai-khoan/dang-ky.html

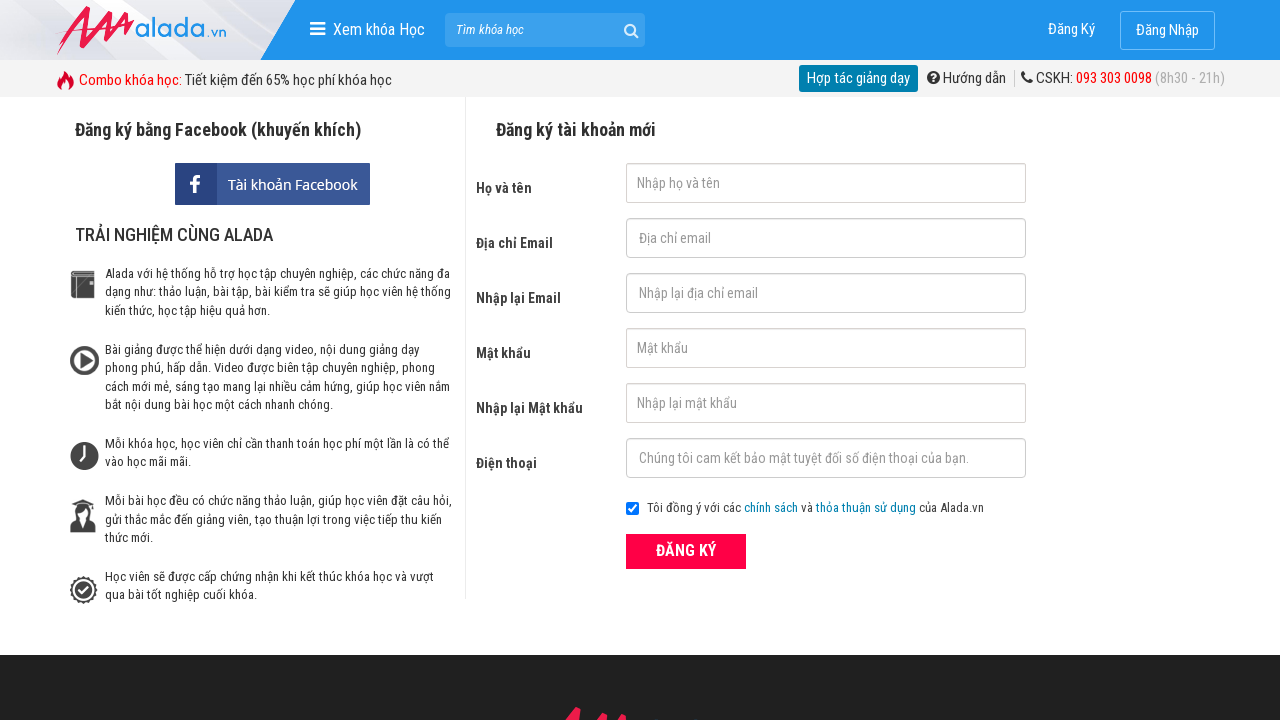

Filled first name field with 'DuongZuiZe' on #txtFirstname
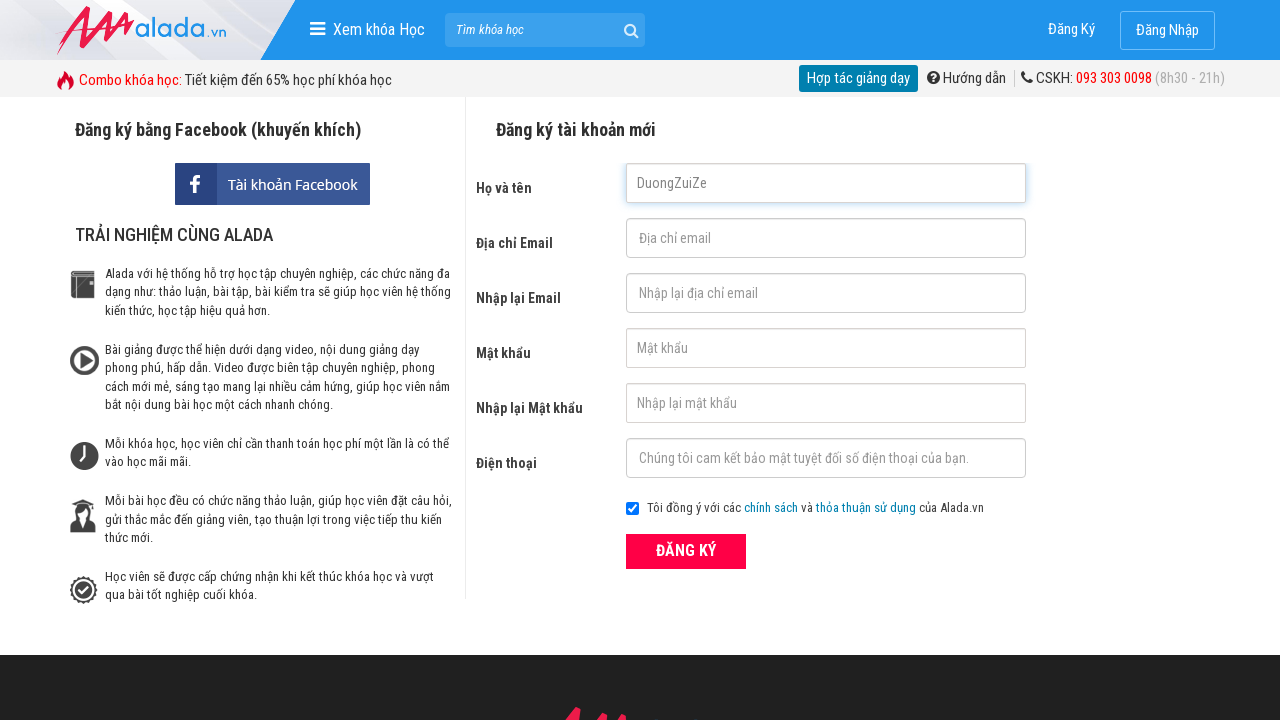

Filled email field with 'Duong@gmail.com' on #txtEmail
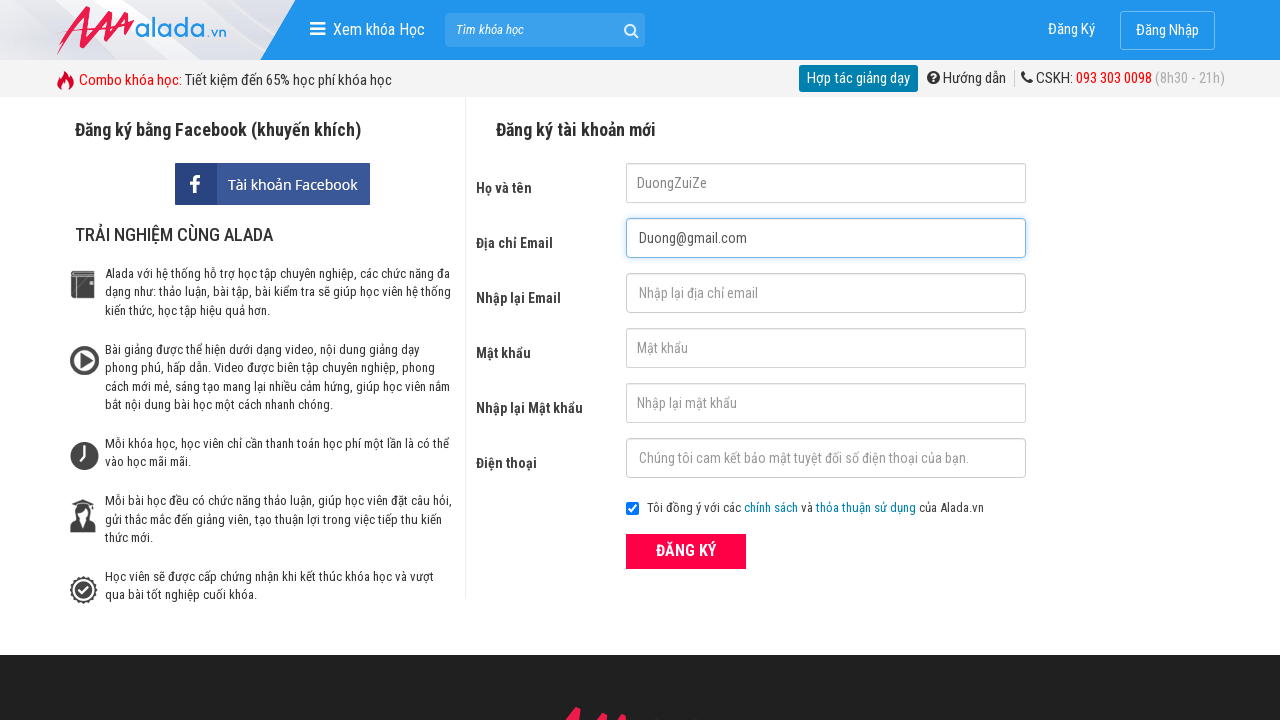

Filled confirmation email field with 'Duong@gmail.com' on input[name='txtCEmail']
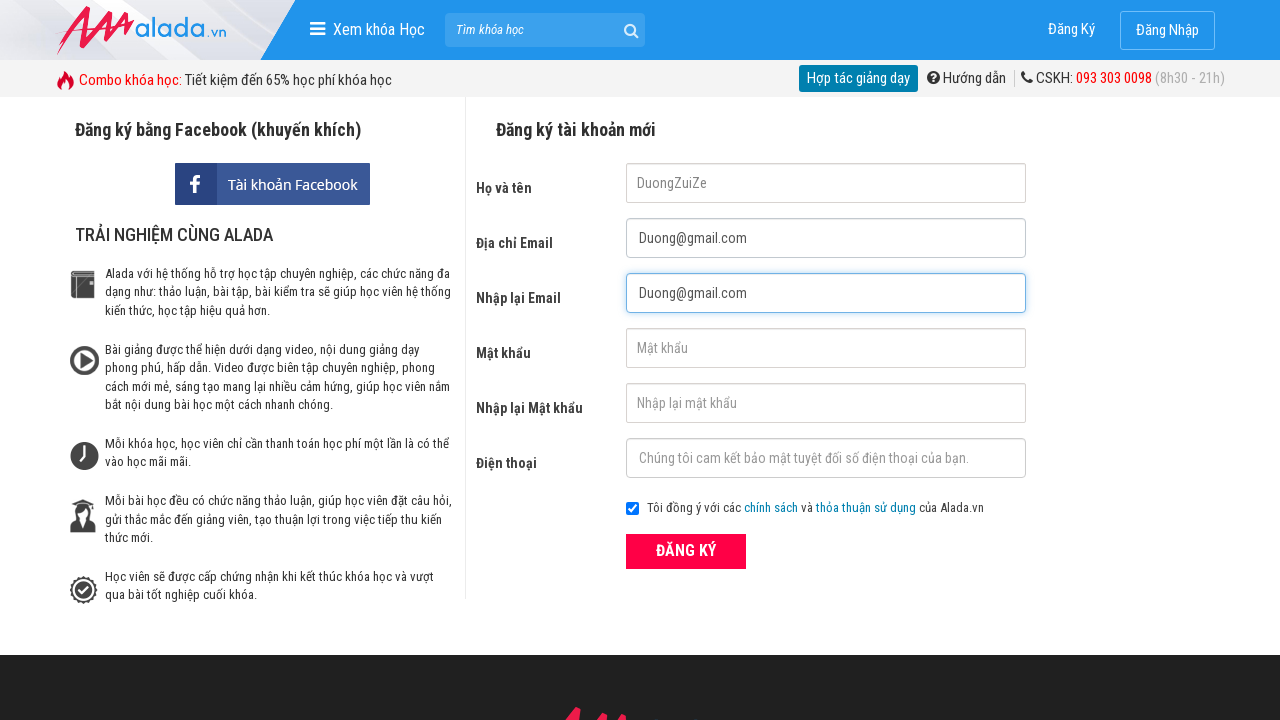

Filled password field with short password '19111' (less than 6 characters) on #txtPassword
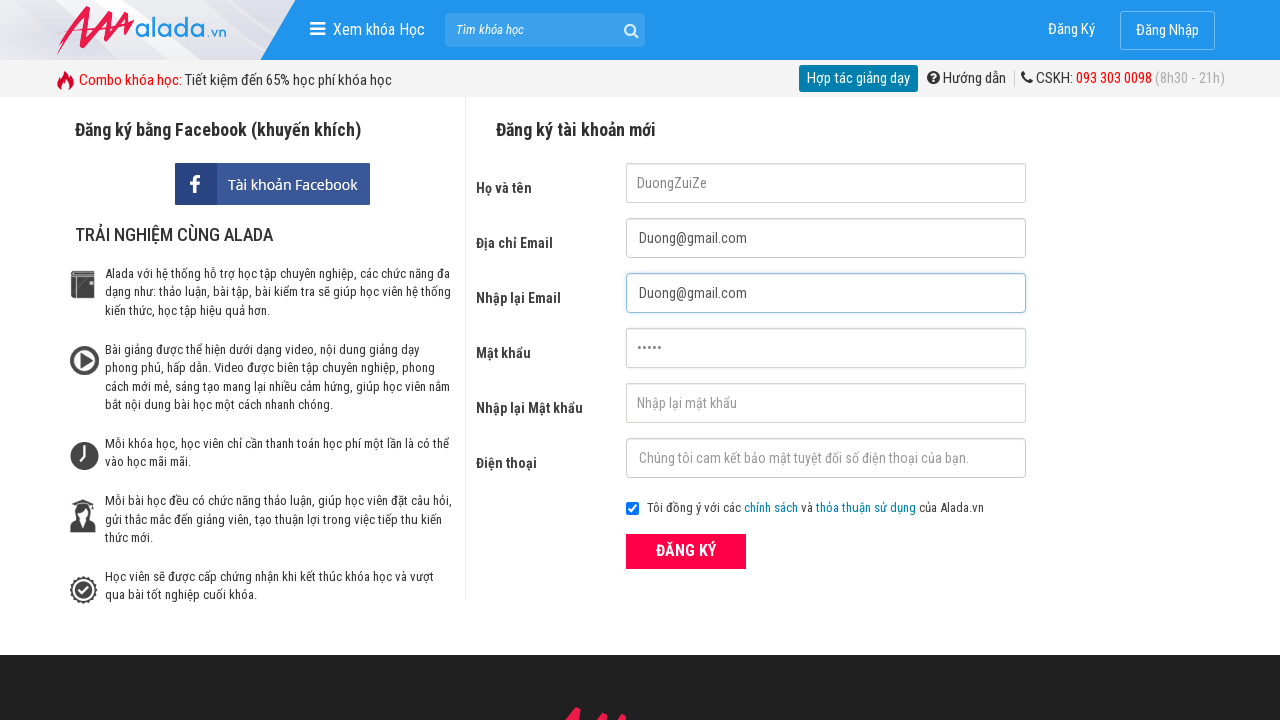

Filled confirm password field with '19111' on input[name='txtCPassword']
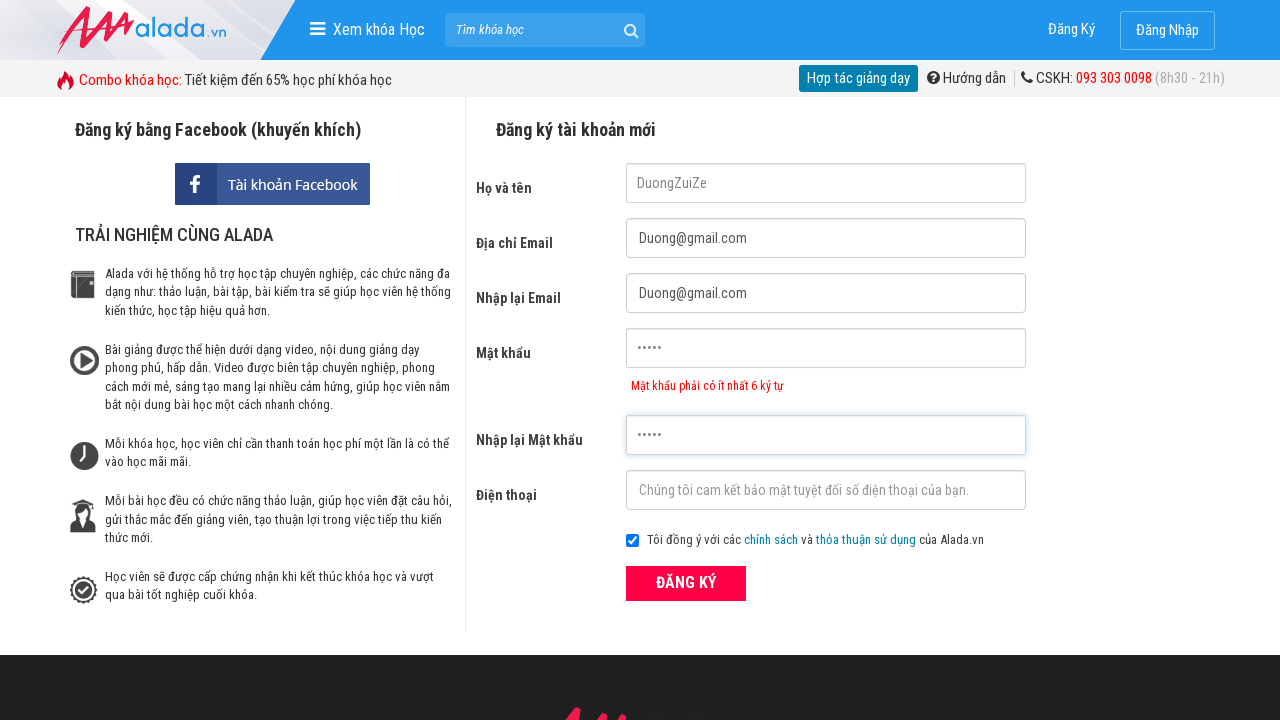

Filled phone number field with '09765876234' on input[name='txtPhone']
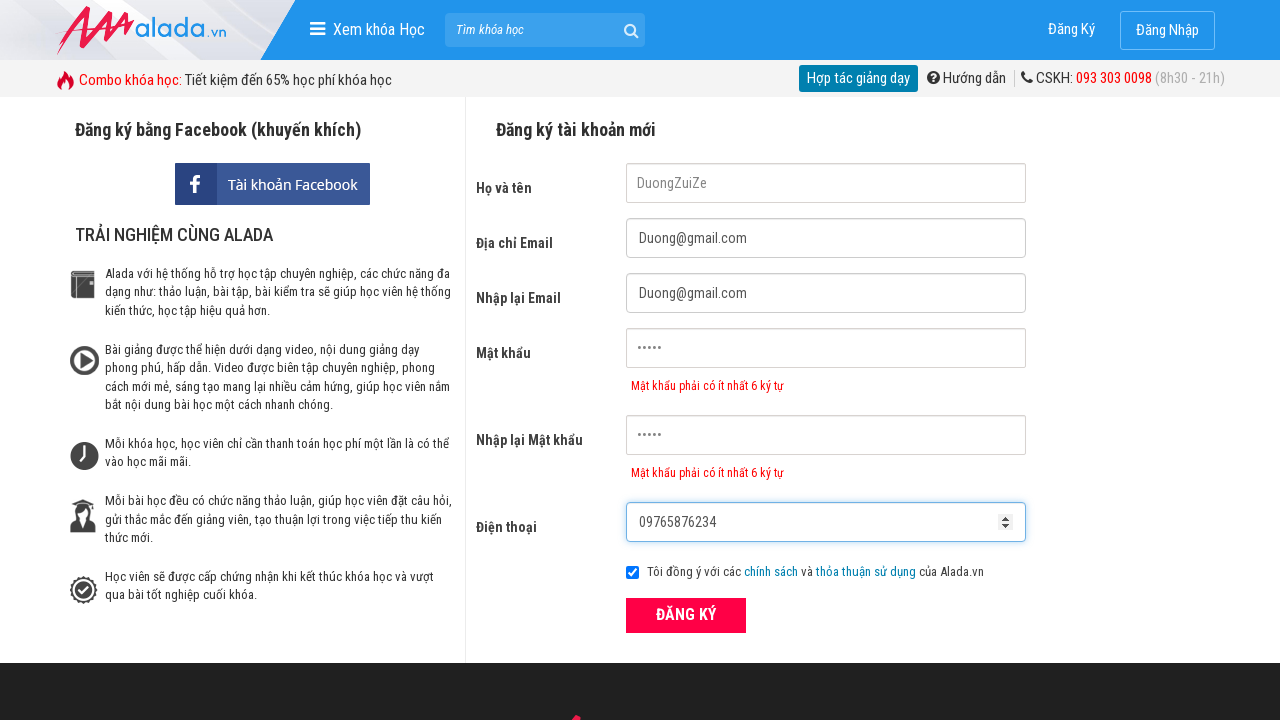

Clicked submit button to register at (686, 615) on button[type='submit']
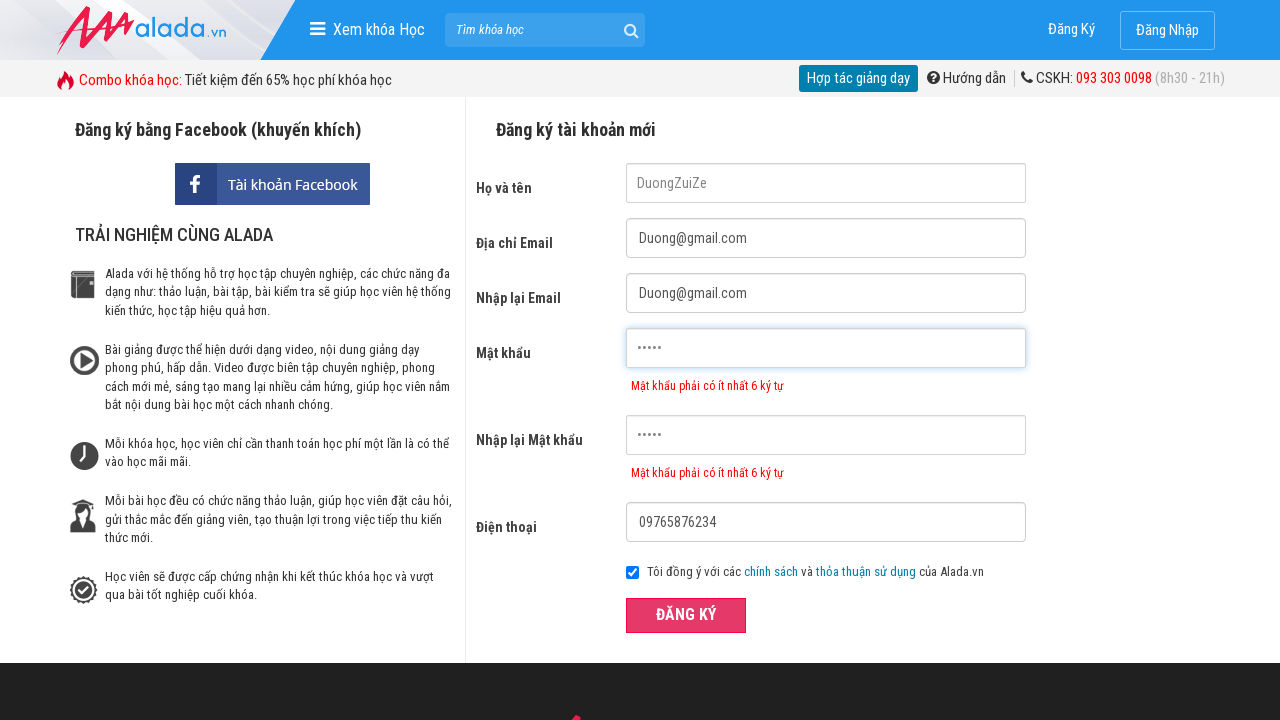

Password error message appeared
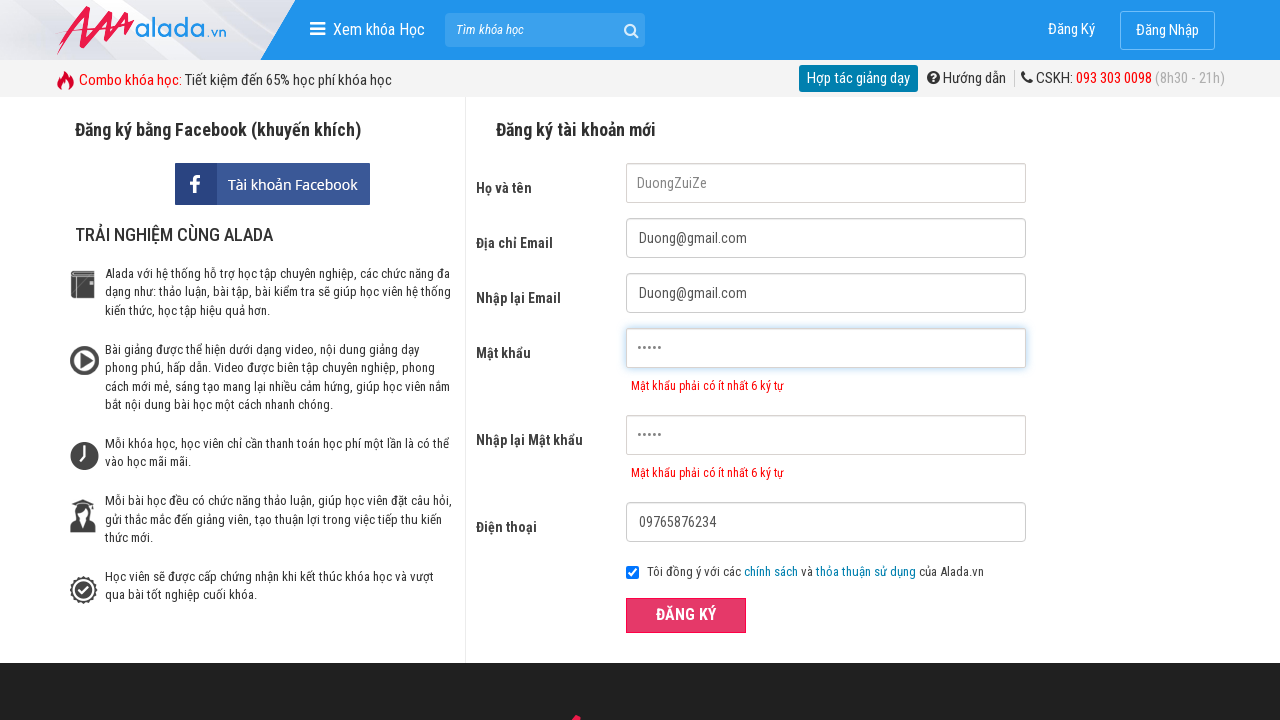

Confirm password error message appeared - validation failed as expected
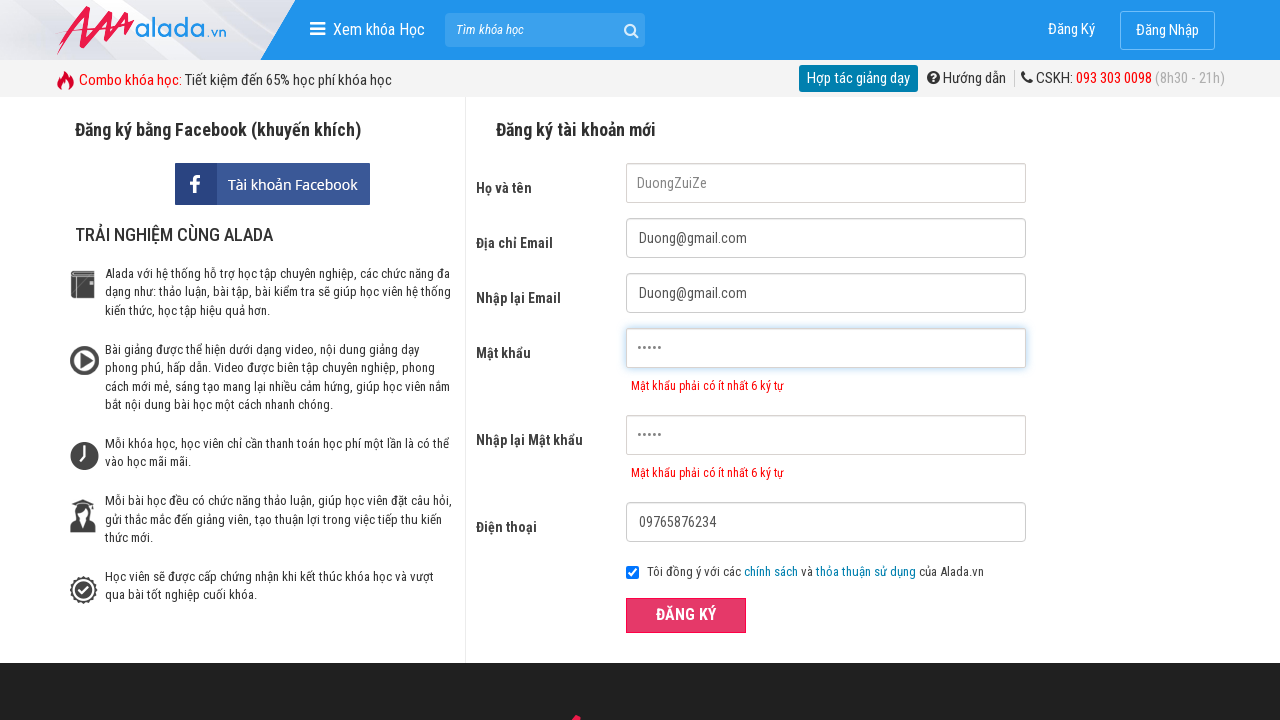

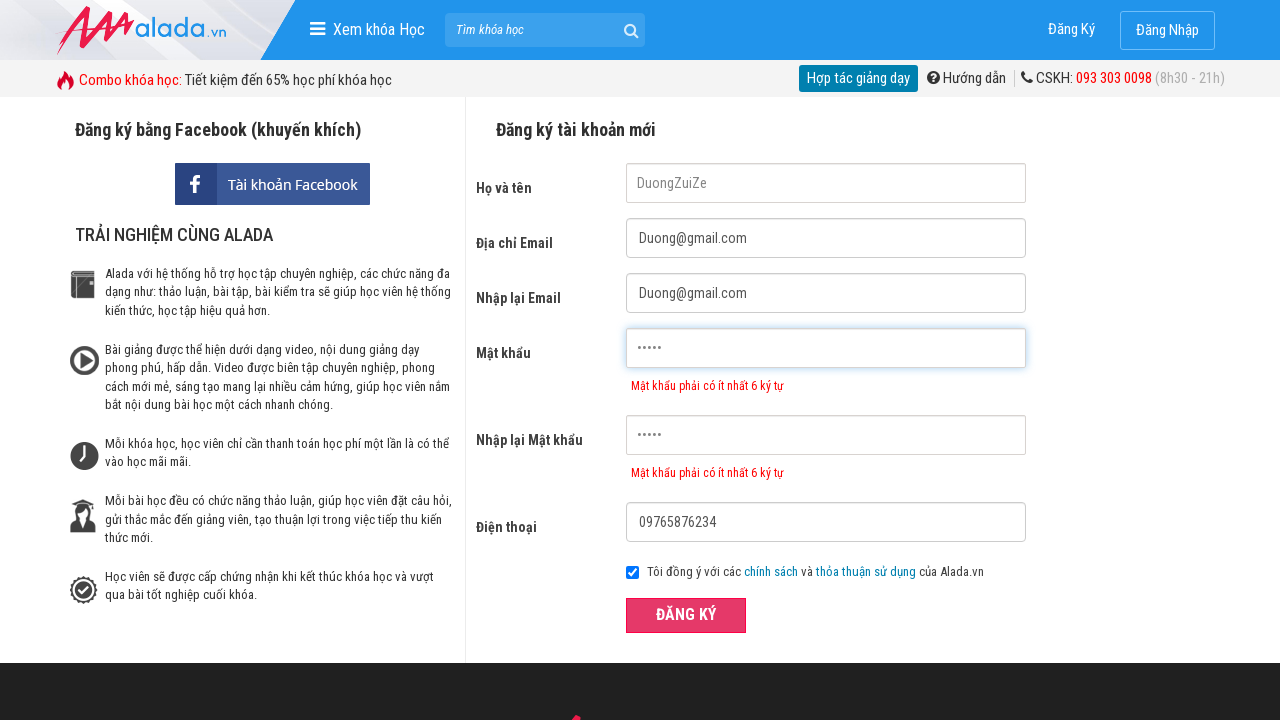